Tests filtering to display only active (non-completed) items

Starting URL: https://demo.playwright.dev/todomvc

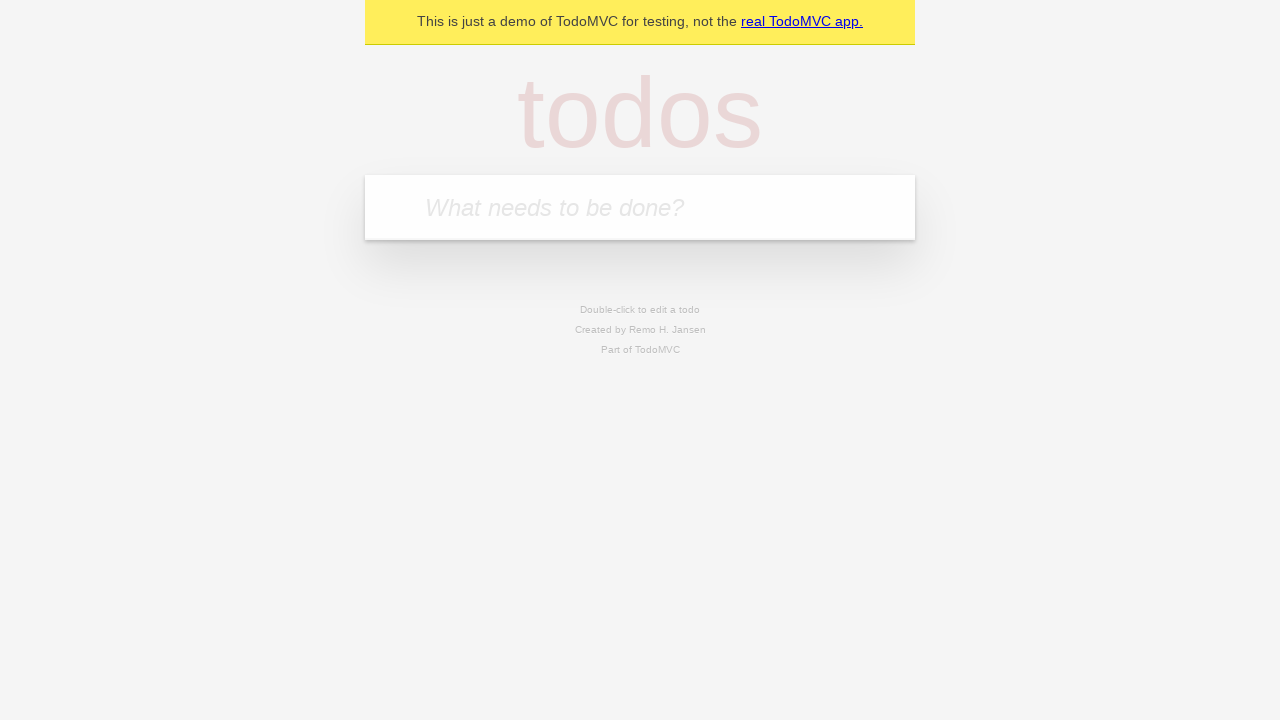

Filled todo input with 'buy some cheese' on internal:attr=[placeholder="What needs to be done?"i]
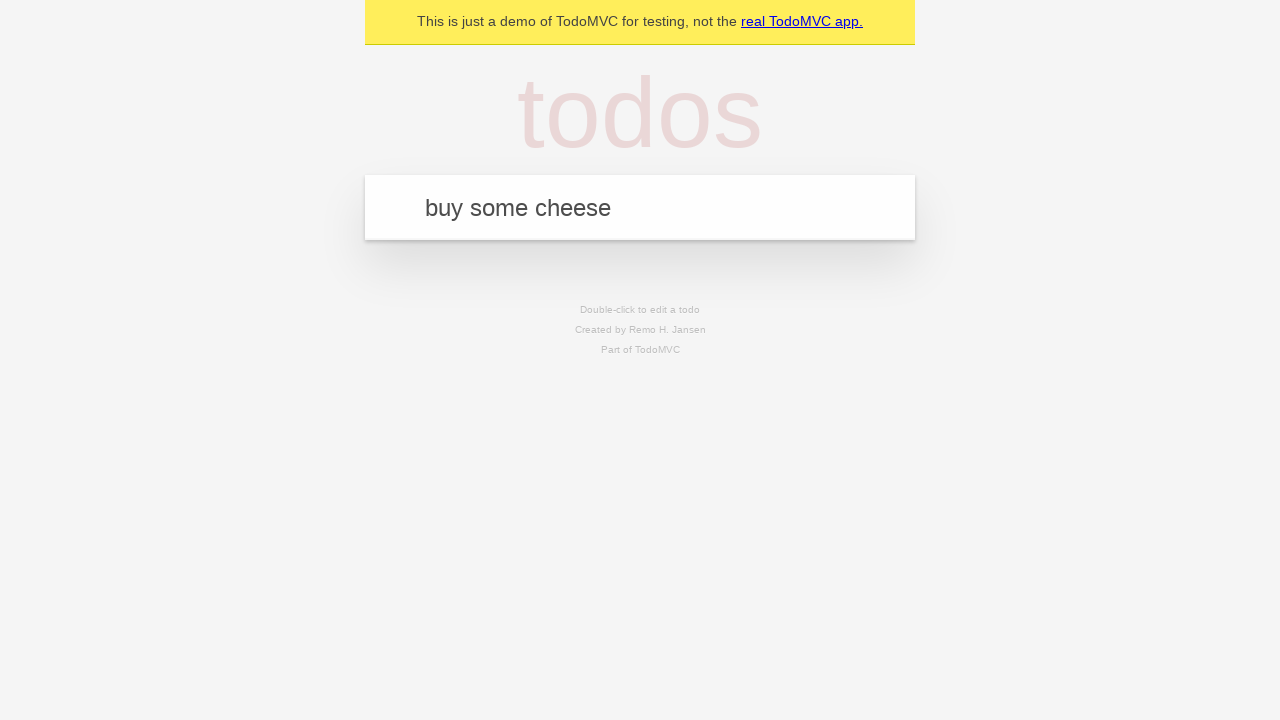

Pressed Enter to add first todo item on internal:attr=[placeholder="What needs to be done?"i]
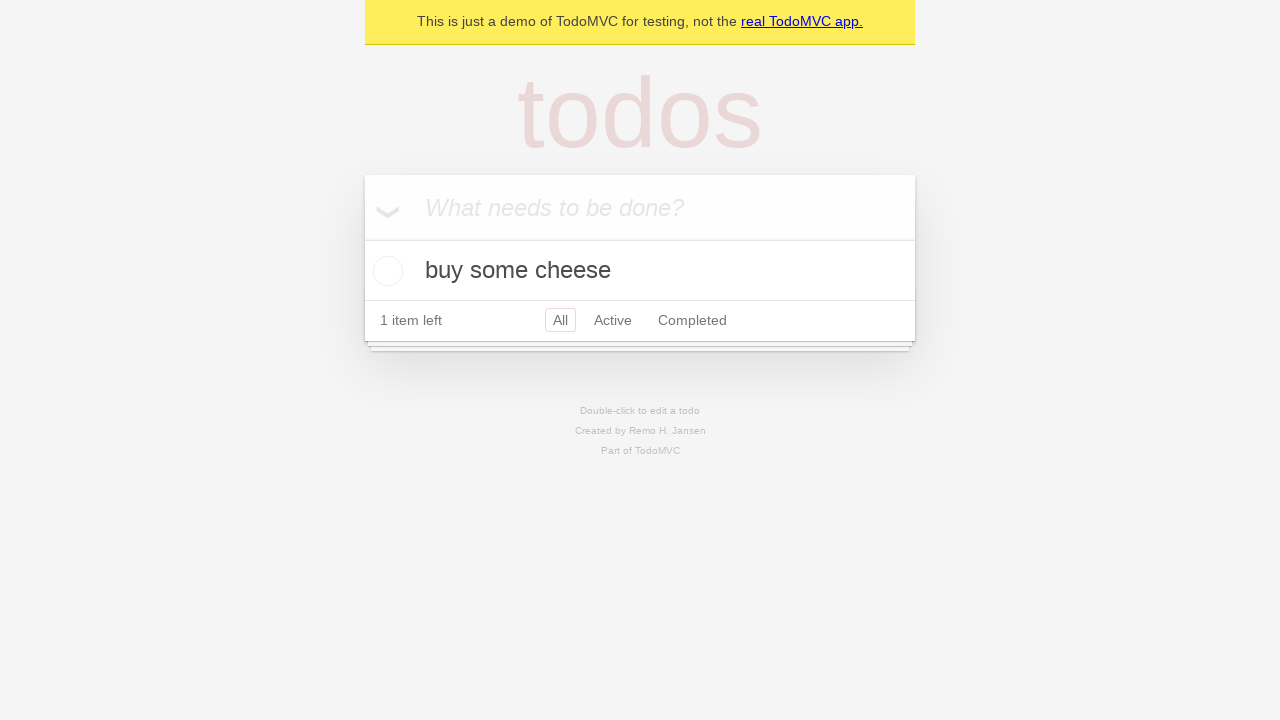

Filled todo input with 'feed the cat' on internal:attr=[placeholder="What needs to be done?"i]
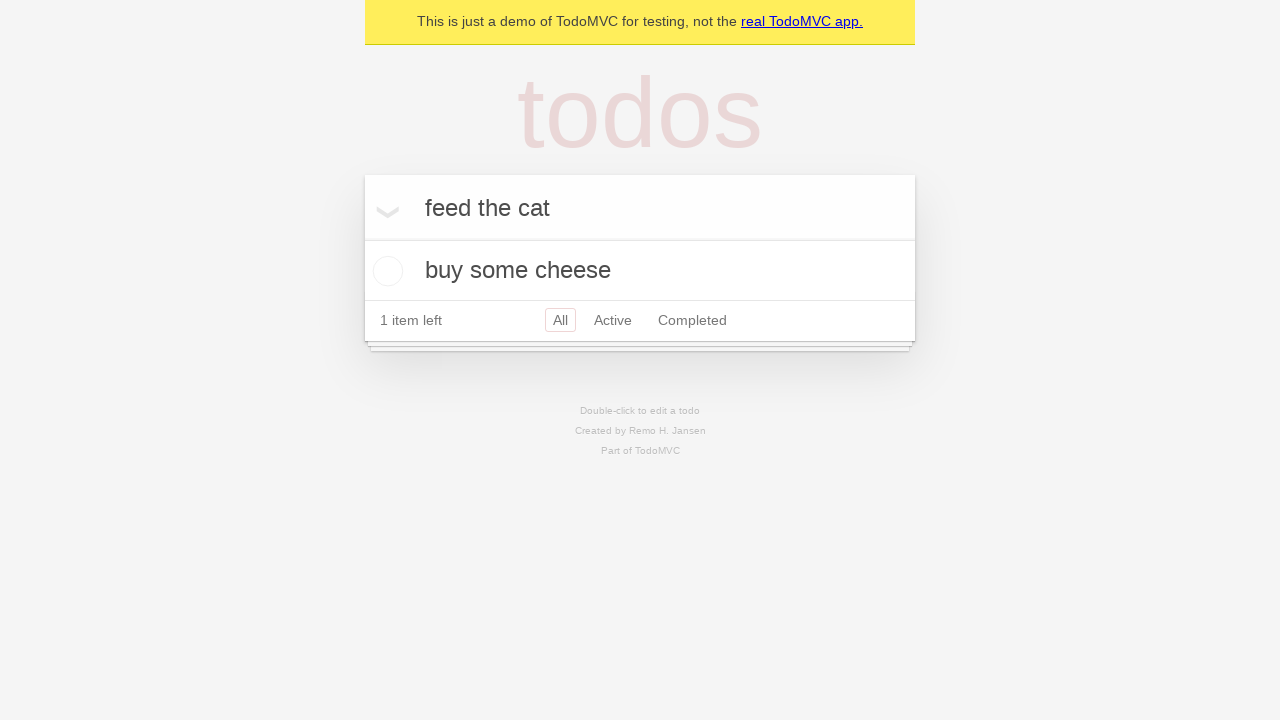

Pressed Enter to add second todo item on internal:attr=[placeholder="What needs to be done?"i]
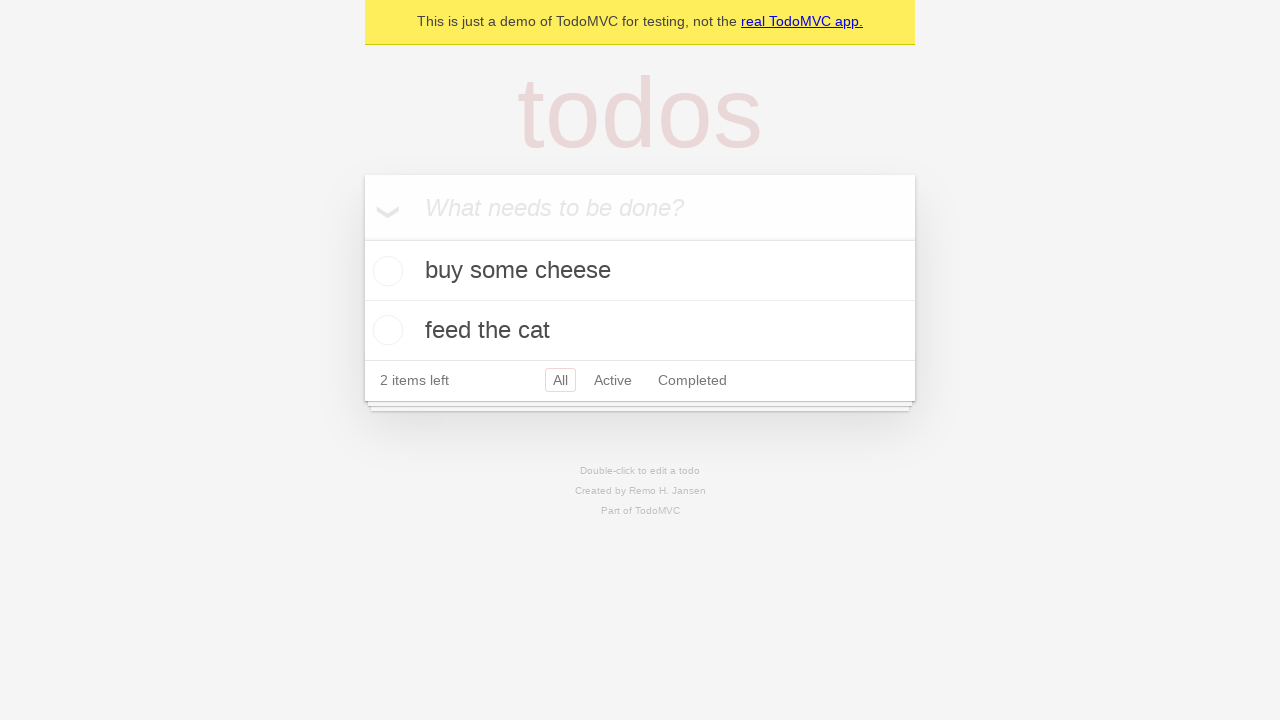

Filled todo input with 'book a doctors appointment' on internal:attr=[placeholder="What needs to be done?"i]
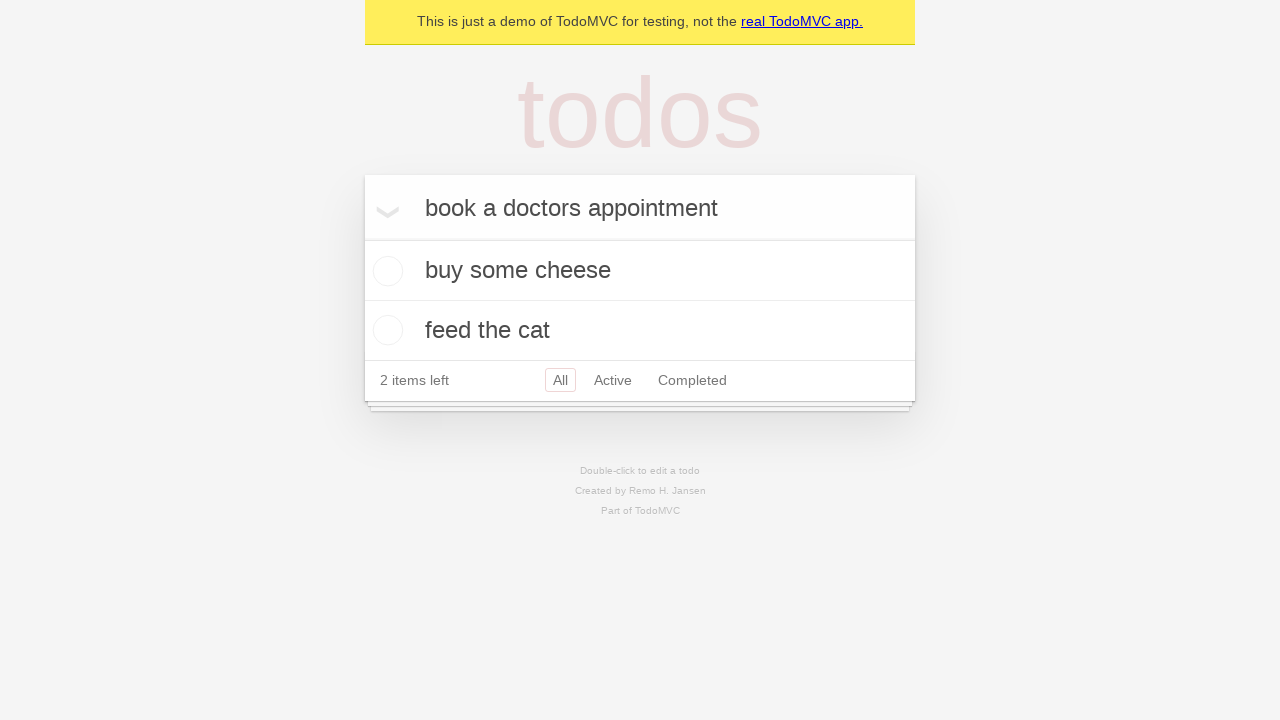

Pressed Enter to add third todo item on internal:attr=[placeholder="What needs to be done?"i]
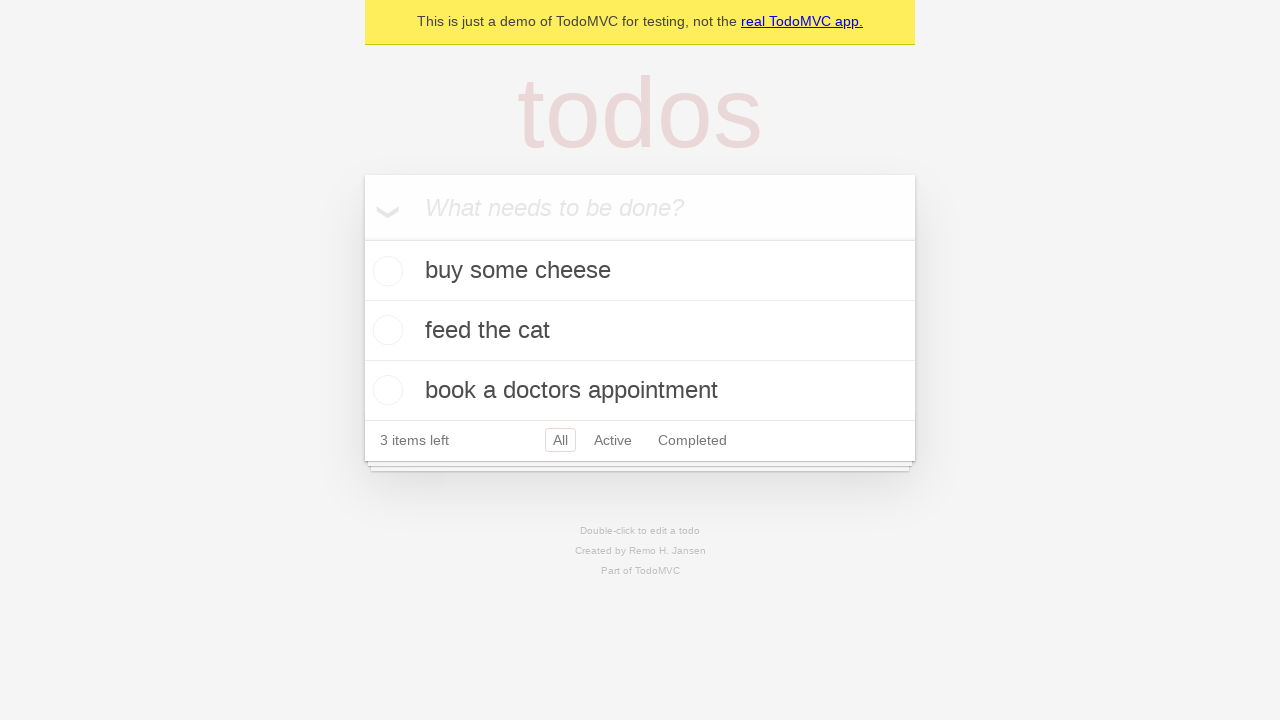

Checked the second todo item (feed the cat) at (385, 330) on internal:testid=[data-testid="todo-item"s] >> nth=1 >> internal:role=checkbox
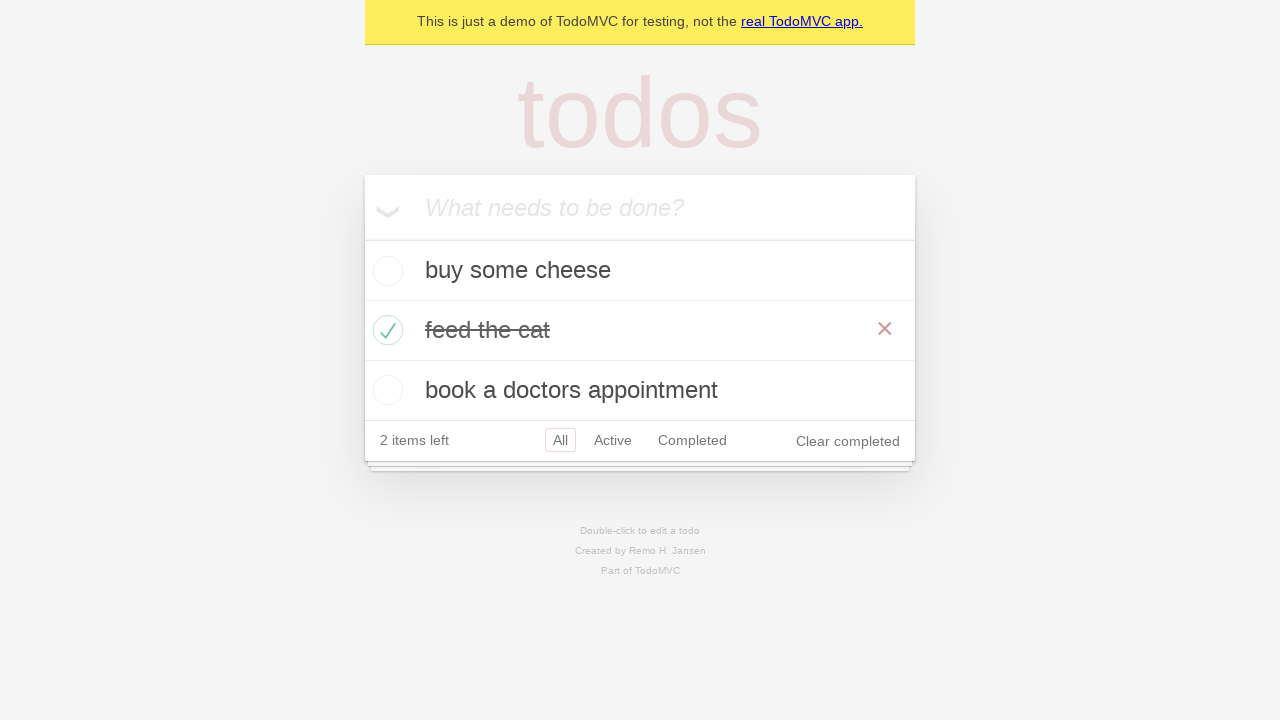

Clicked Active filter to display only active (non-completed) items at (613, 440) on internal:role=link[name="Active"i]
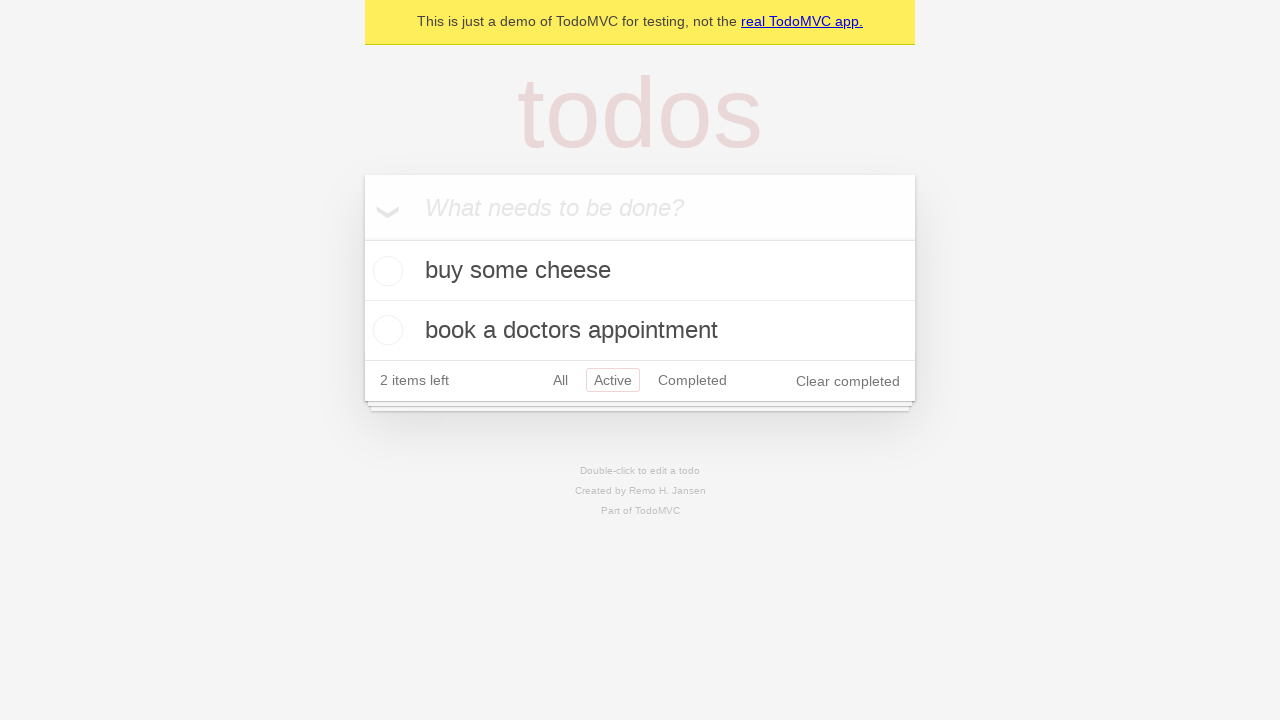

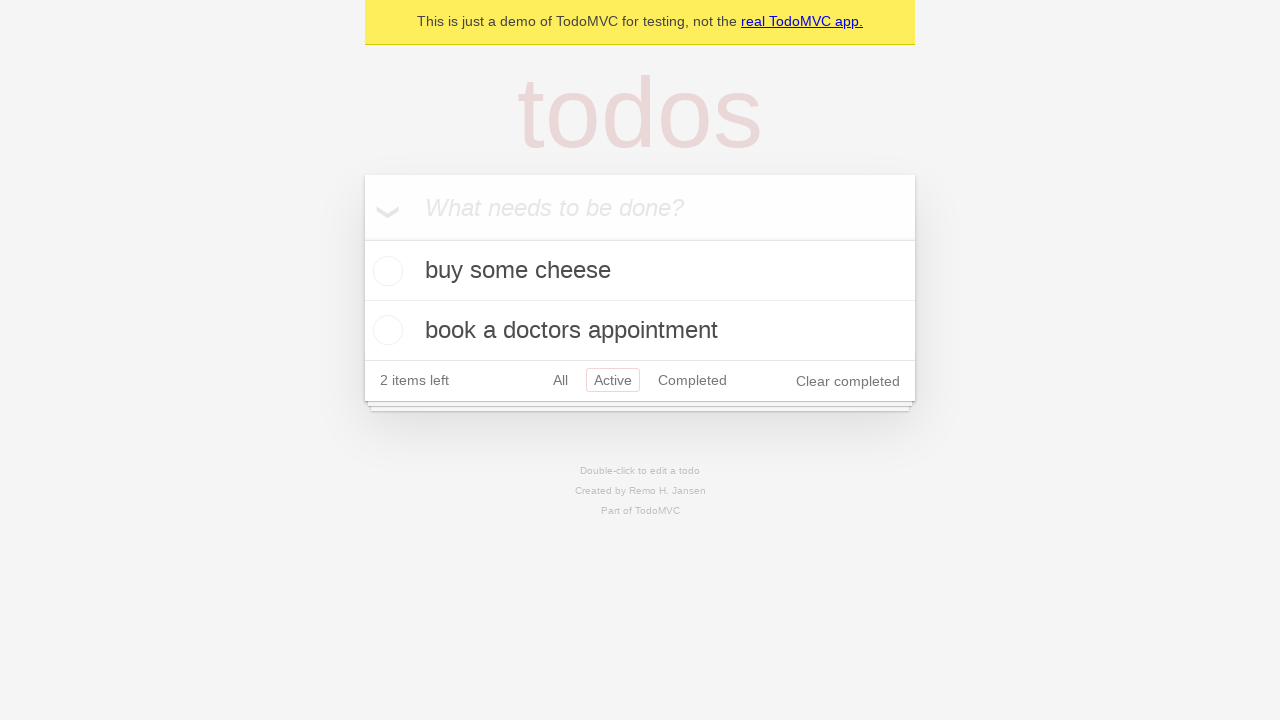